Tests the image gallery functionality by clicking the full image button and verifying the full-size image loads in a lightbox/fancybox overlay

Starting URL: https://data-class-jpl-space.s3.amazonaws.com/JPL_Space/index.html

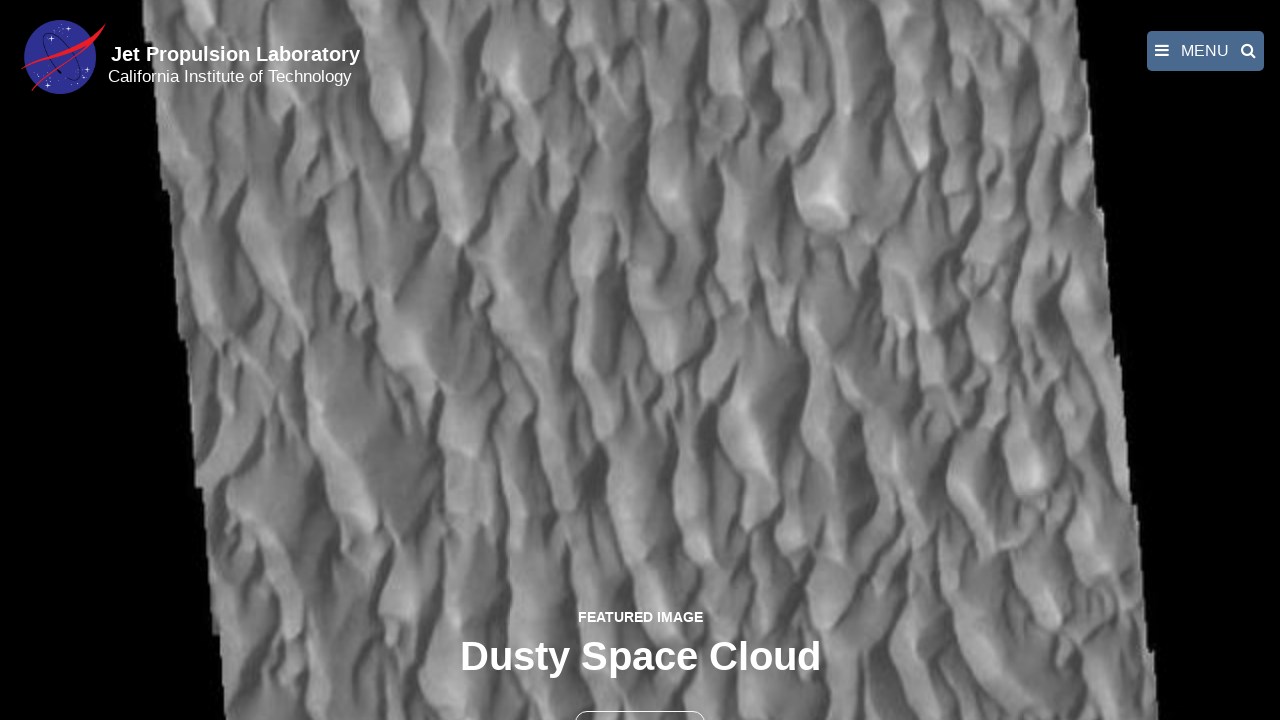

Clicked the full image button to open gallery at (640, 699) on button >> nth=1
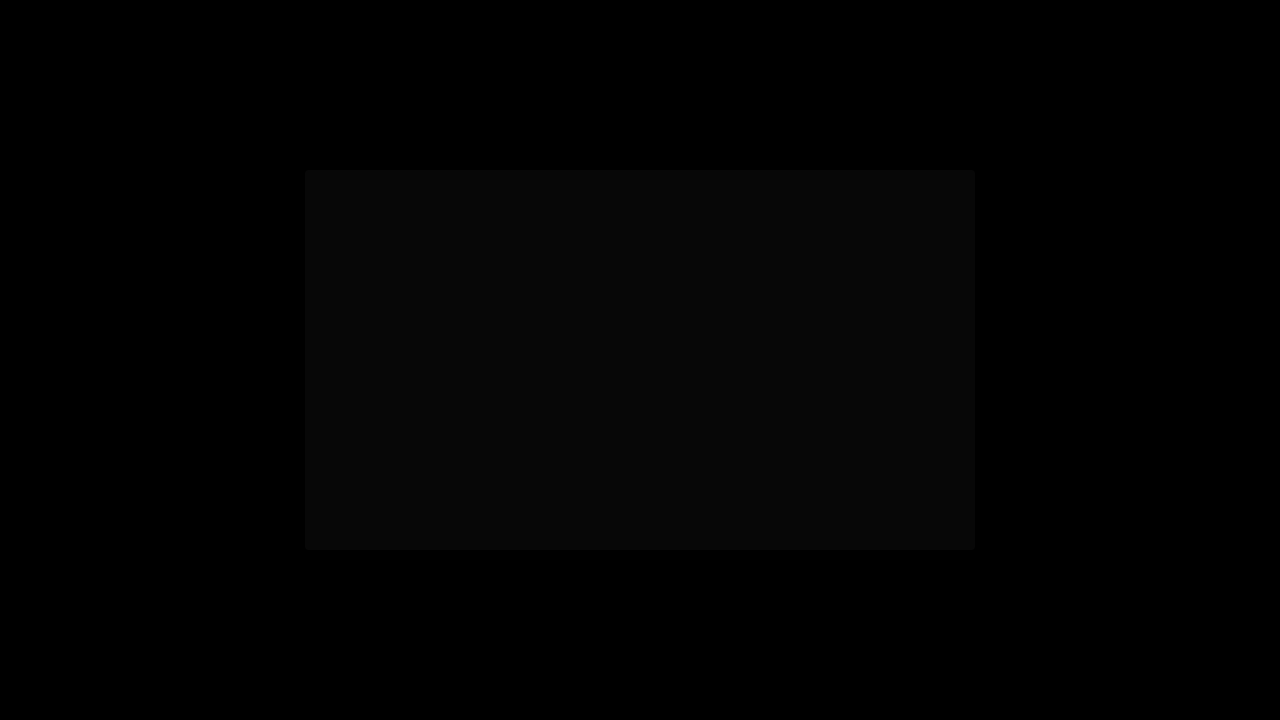

Full-size image loaded in lightbox/fancybox overlay
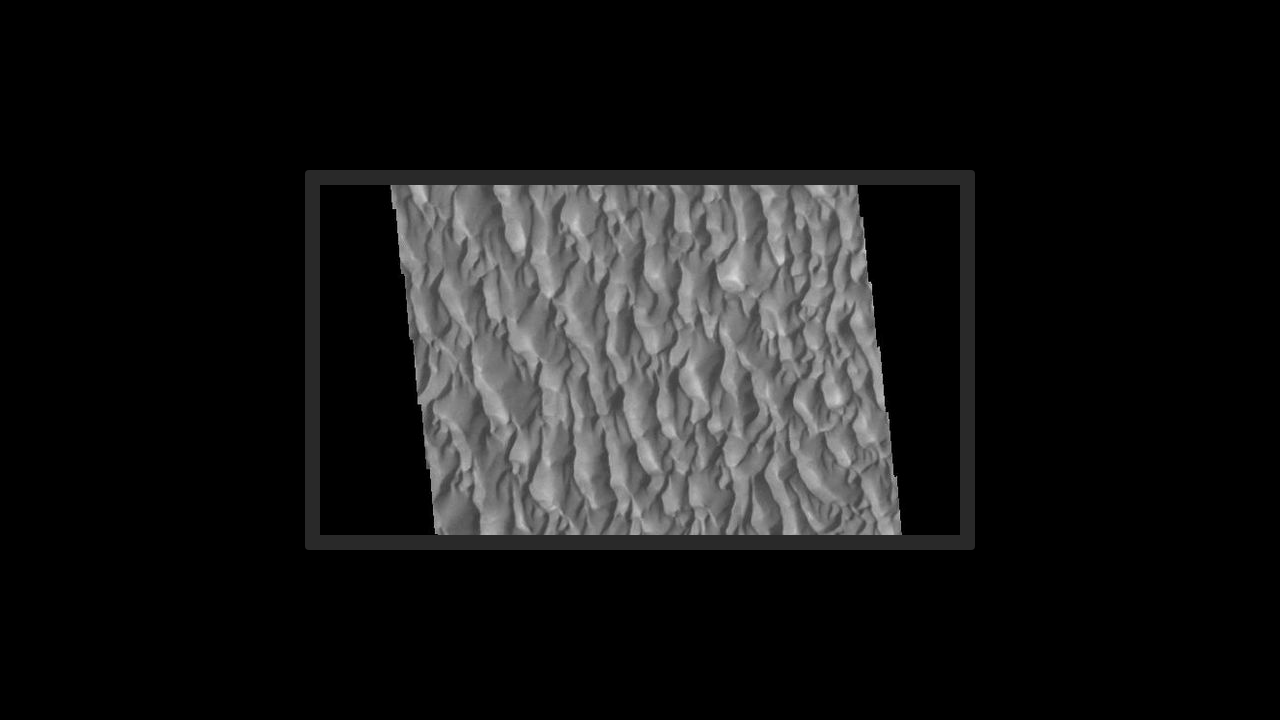

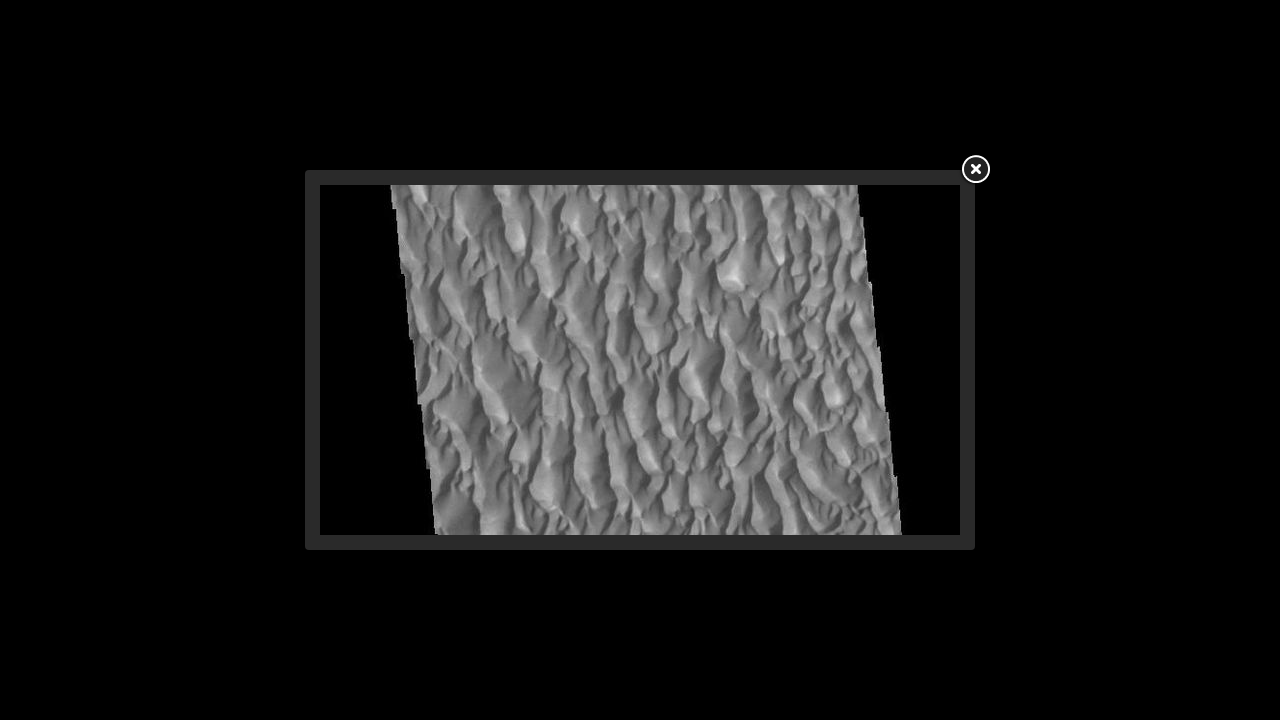